Demonstrates basic browser commands by navigating to a page and retrieving the page title, current URL, and page source content.

Starting URL: https://opensource-demo.orangehrmlive.com/web/index.php/auth/login

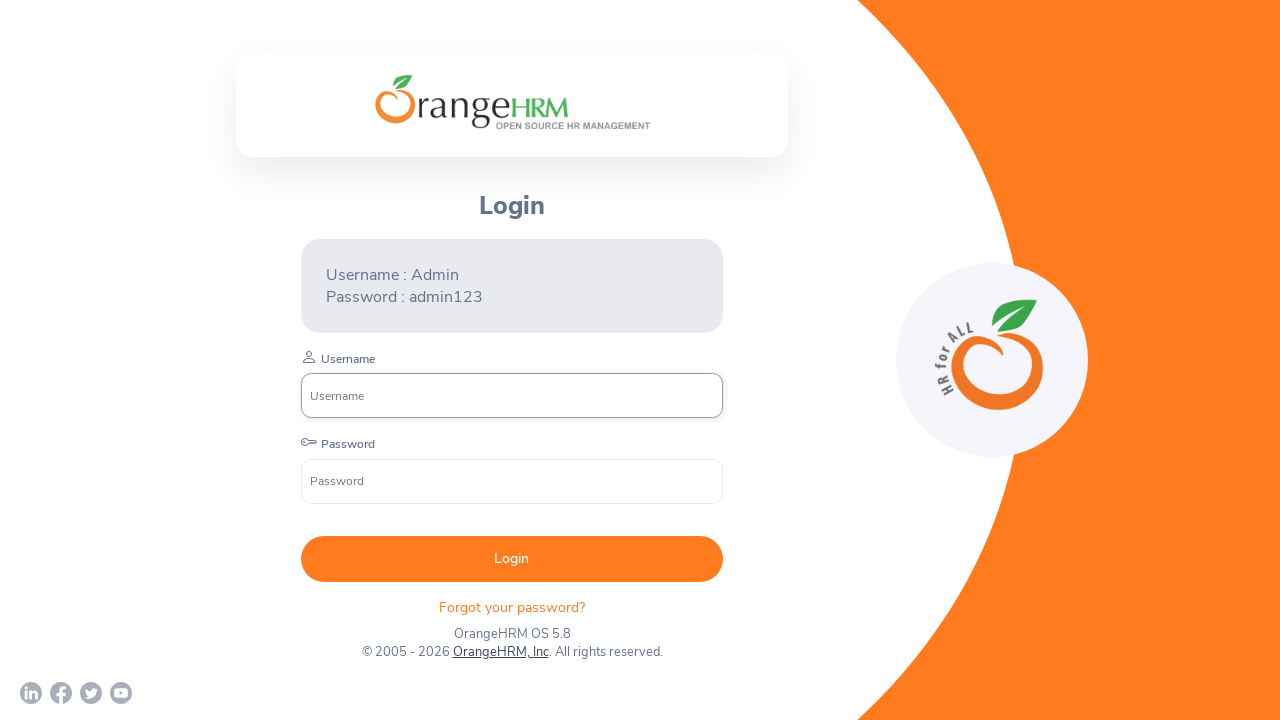

Retrieved page title
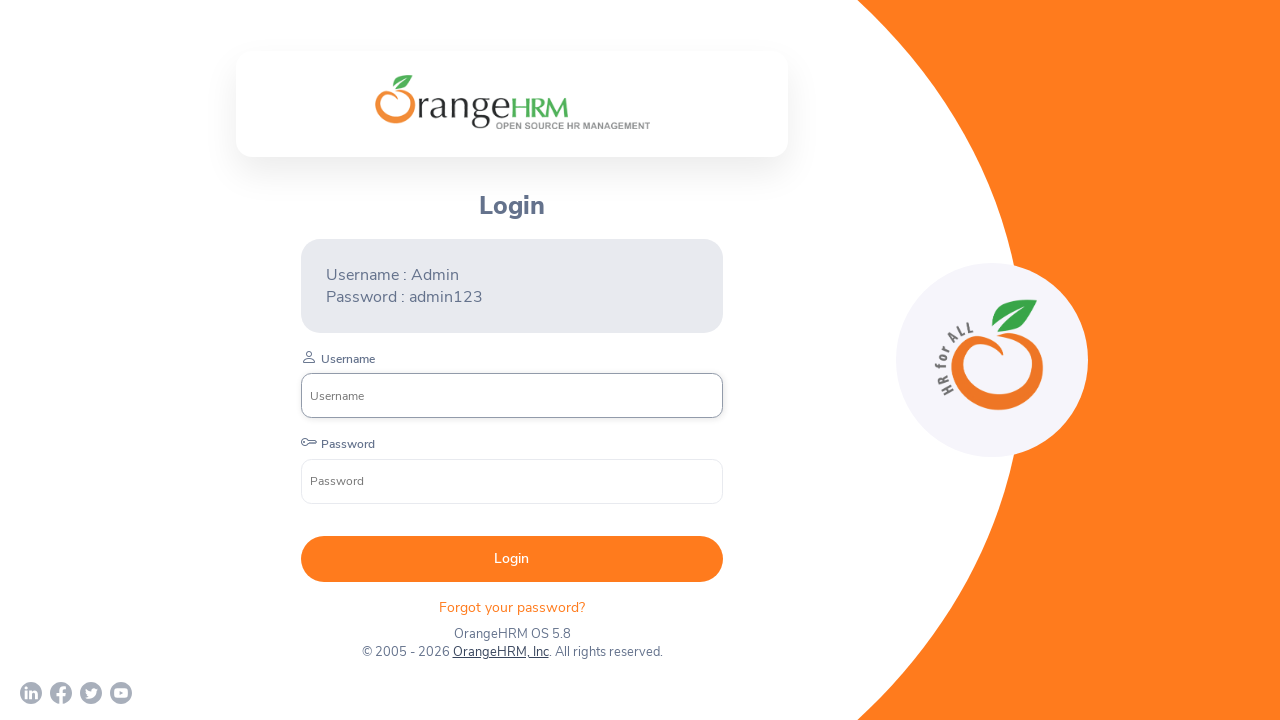

Retrieved current URL
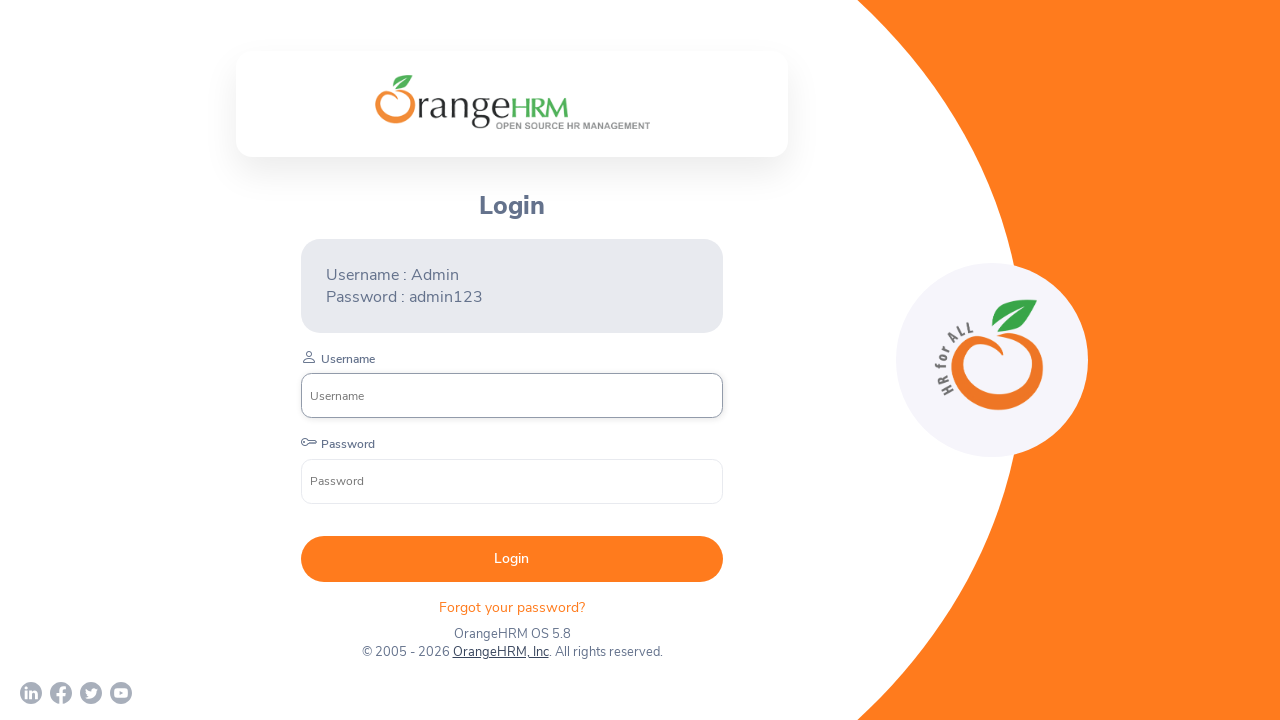

Retrieved page source content
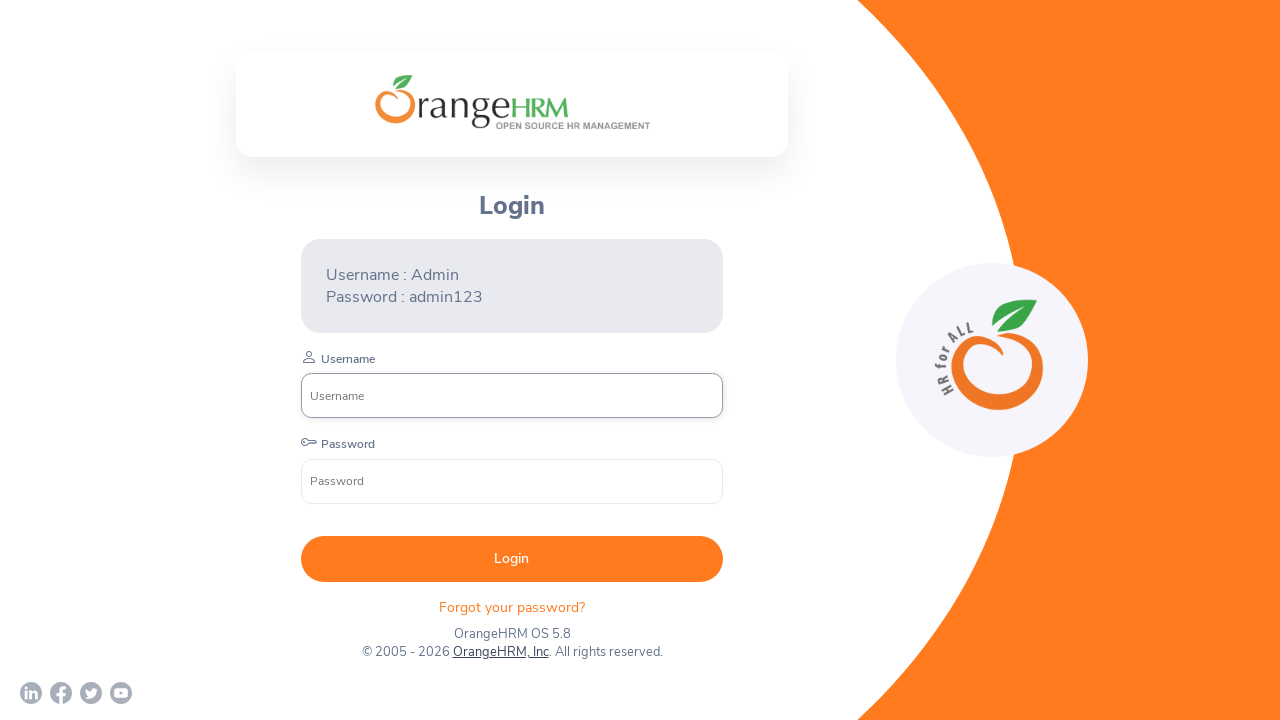

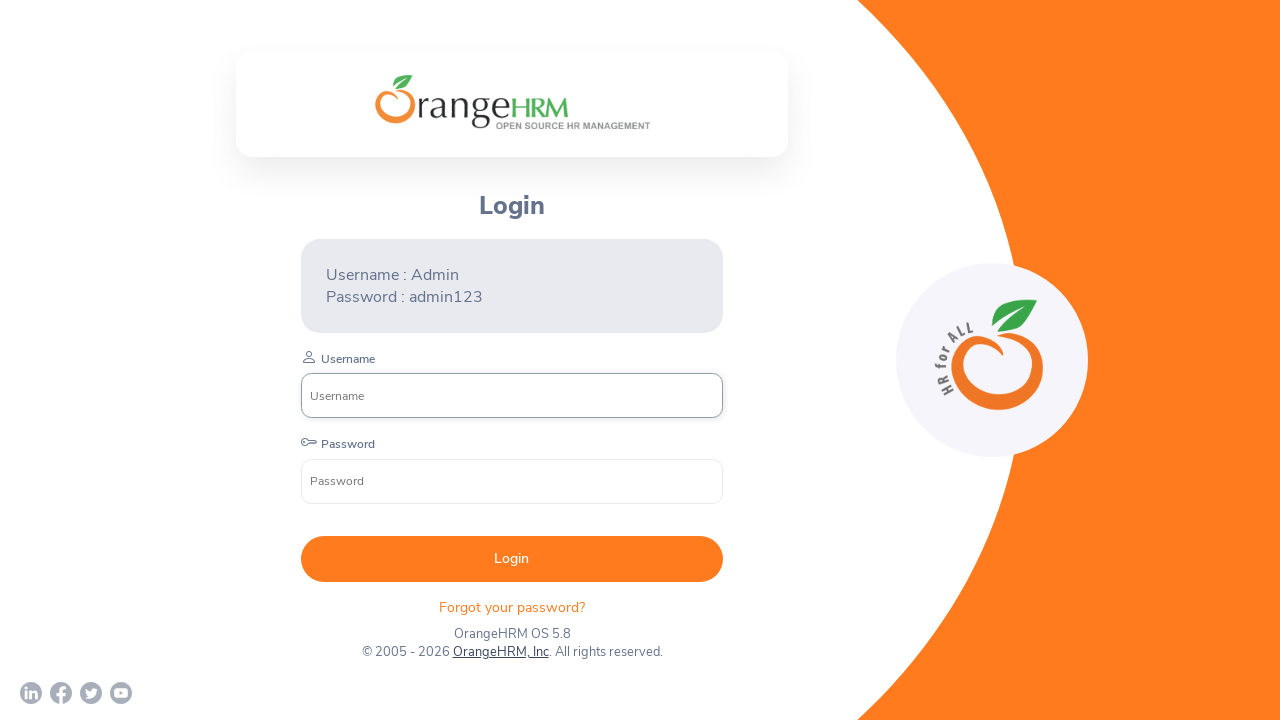